Tests dynamic loading functionality by clicking a start button and verifying that content appears after loading completes

Starting URL: http://the-internet.herokuapp.com/dynamic_loading/1

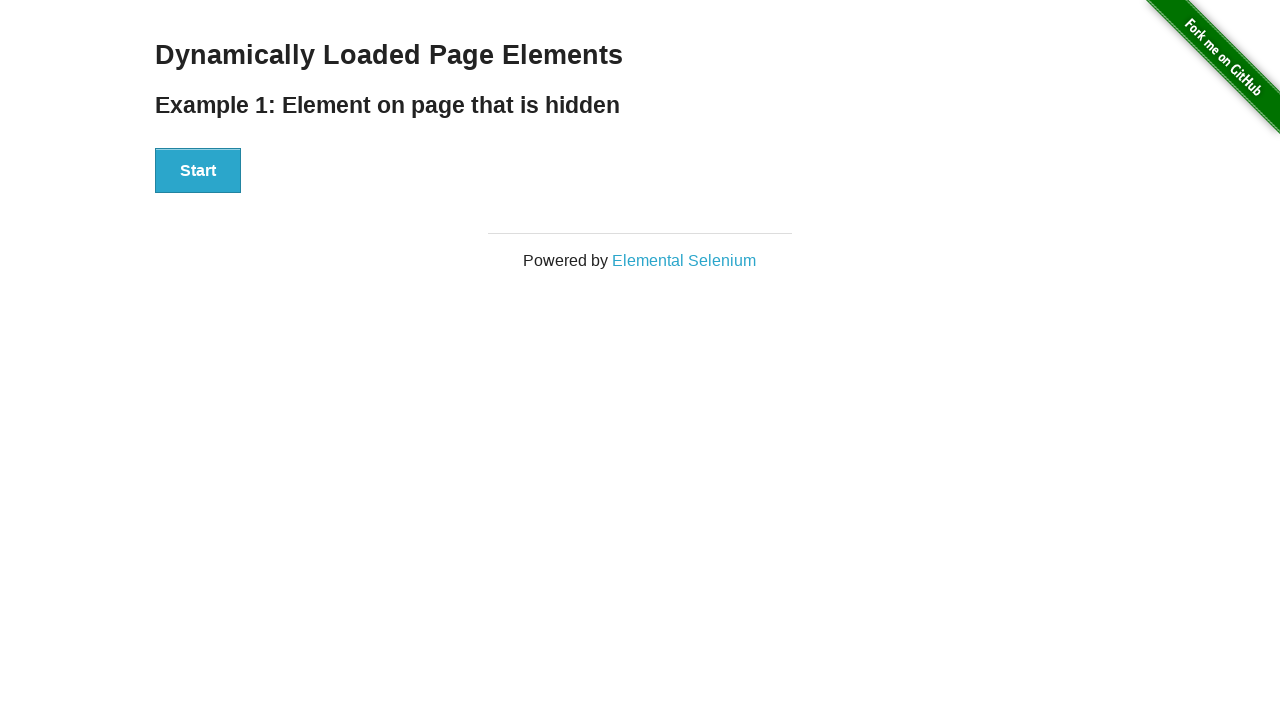

Navigated to dynamic loading test page
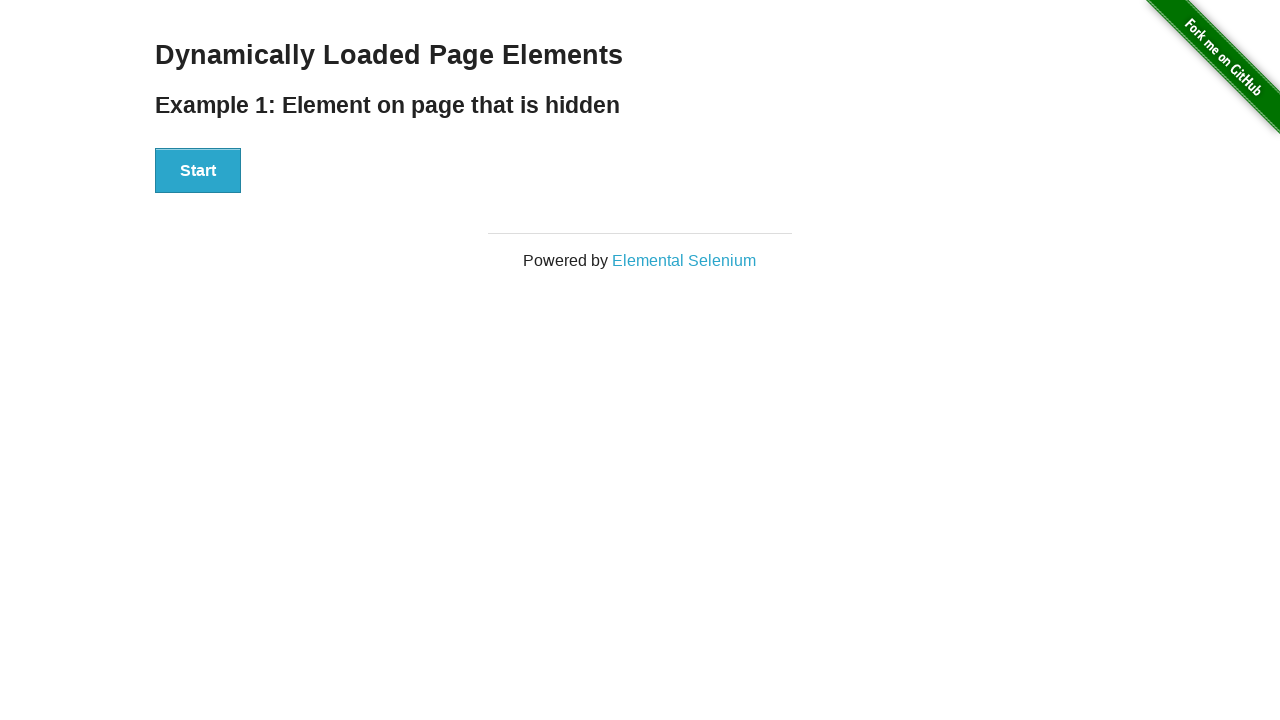

Clicked the start button to trigger dynamic loading at (198, 171) on button
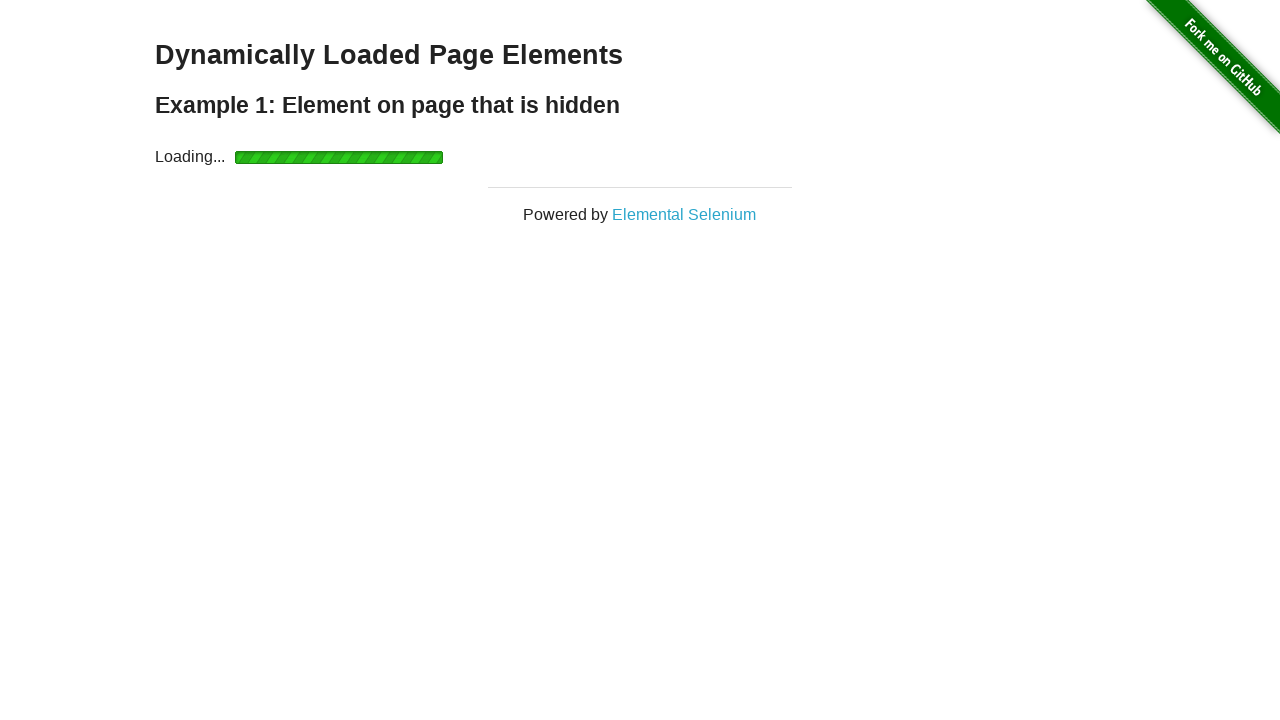

Loading indicator disappeared after content loaded
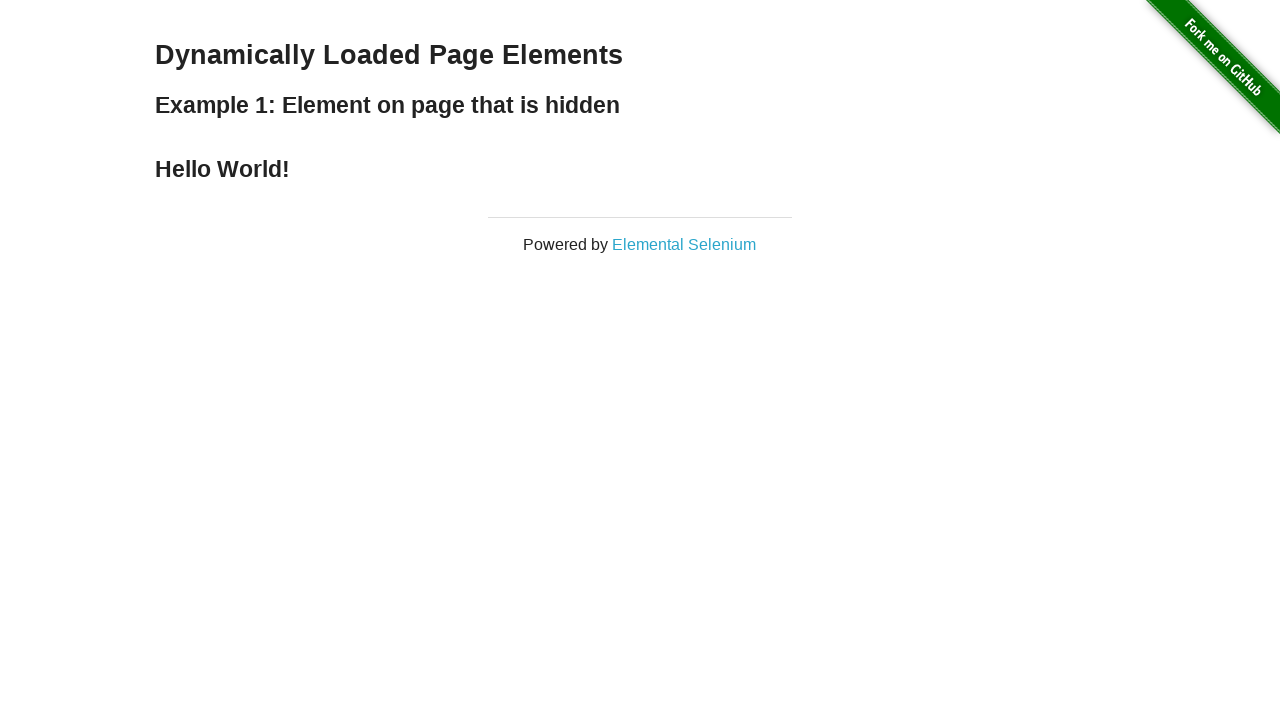

Verified that finish element is now visible
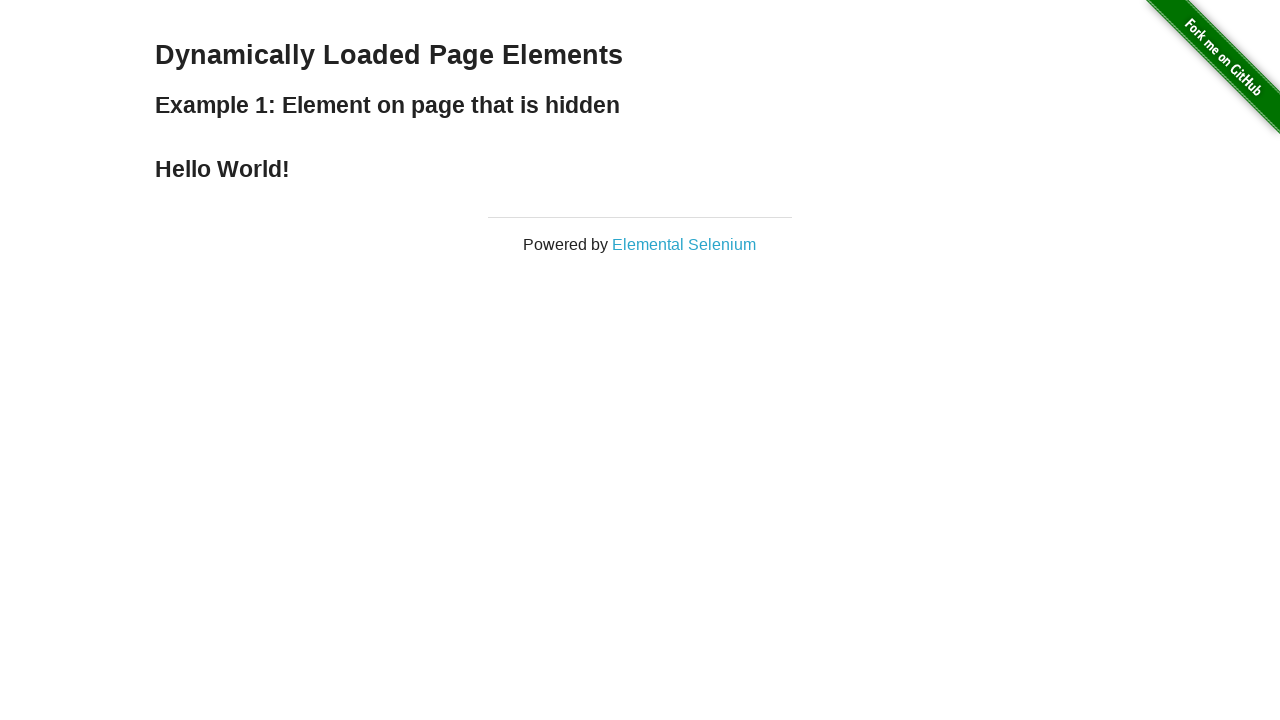

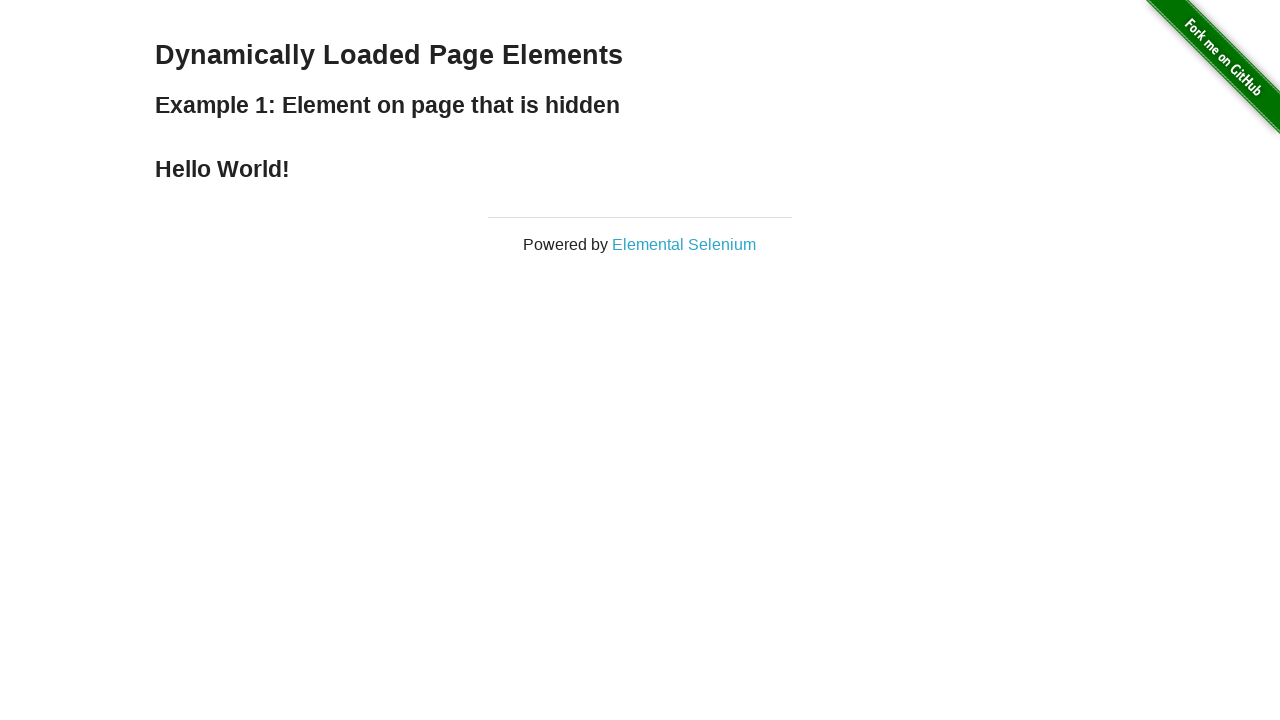